Navigates to the Mumbai Indians IPL team website and verifies the page loads

Starting URL: https://www.mumbaiindians.com/

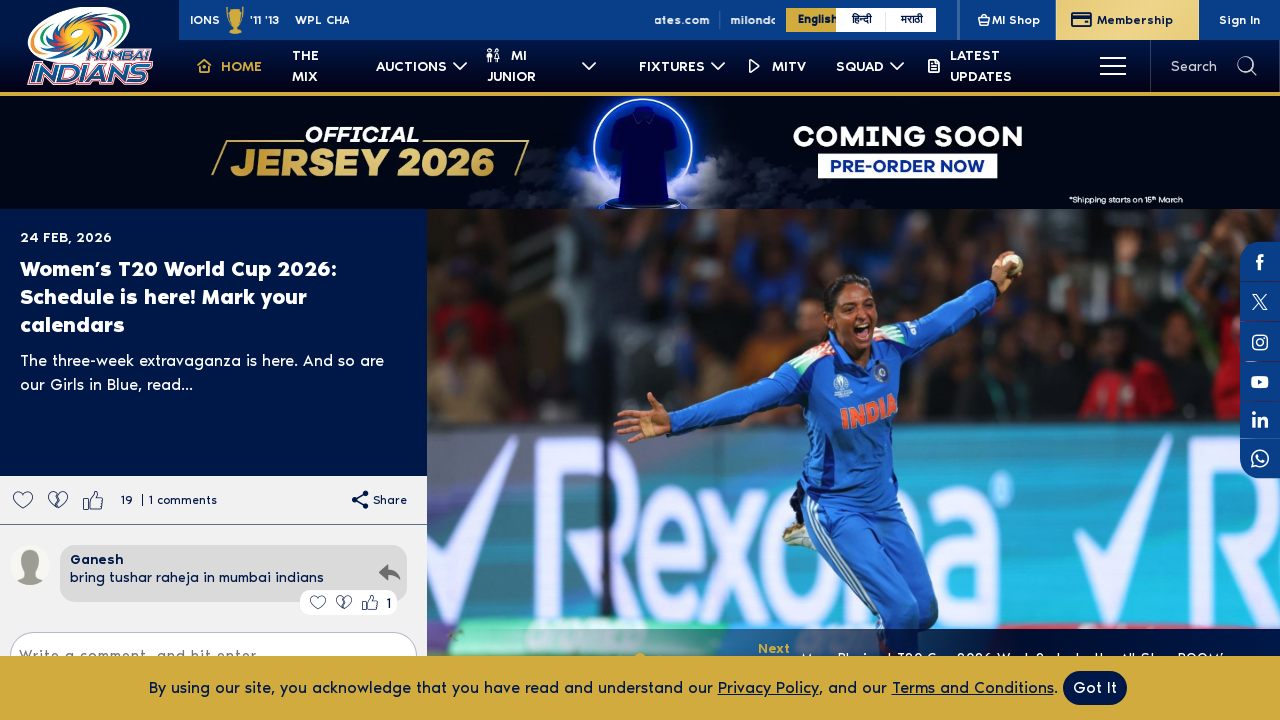

Waited for page to reach domcontentloaded state
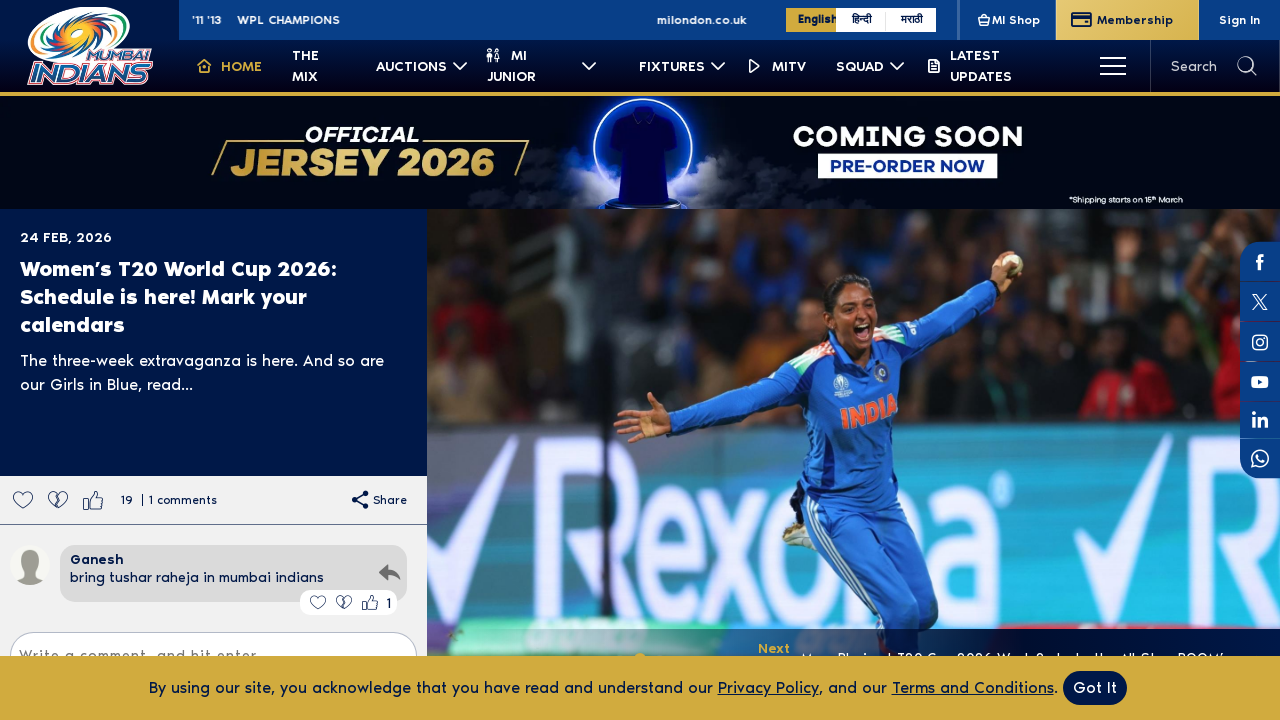

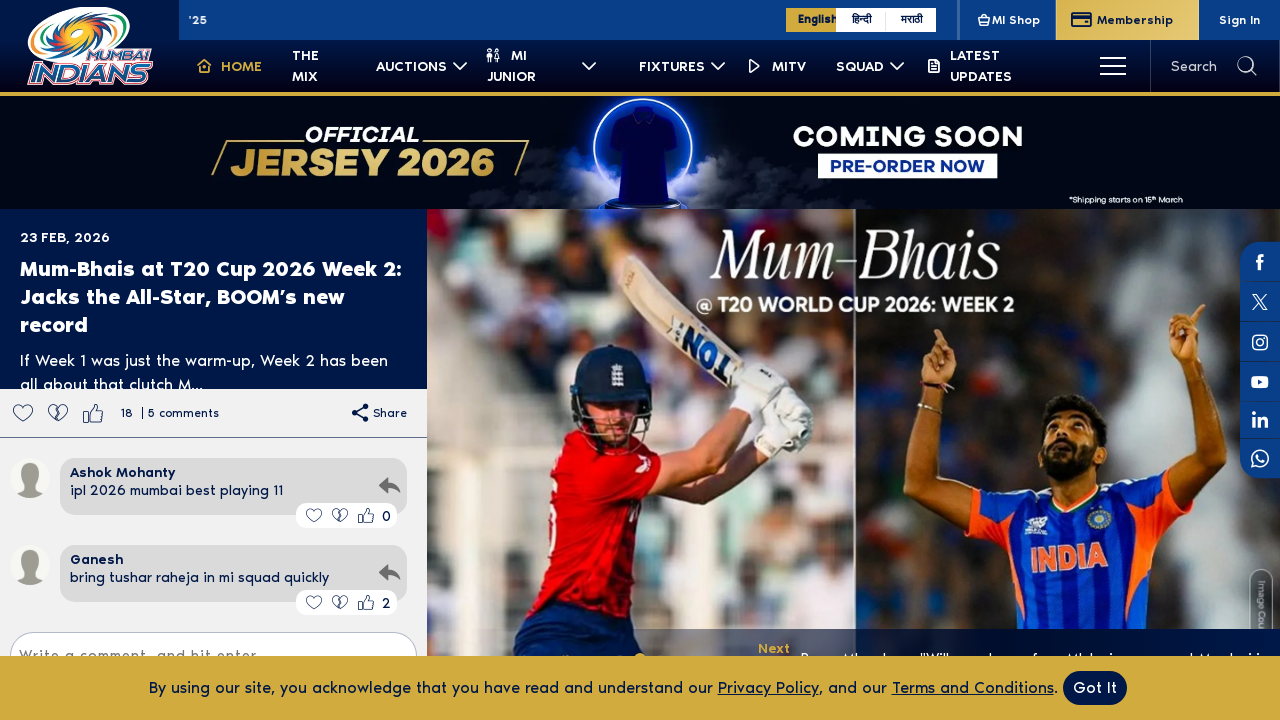